Tests mouse hover and click interactions on the USPS website by hovering over the mail/ship navigation tab, clicking on the Tracking link, and entering a tracking number in the tracking input field.

Starting URL: https://www.usps.com

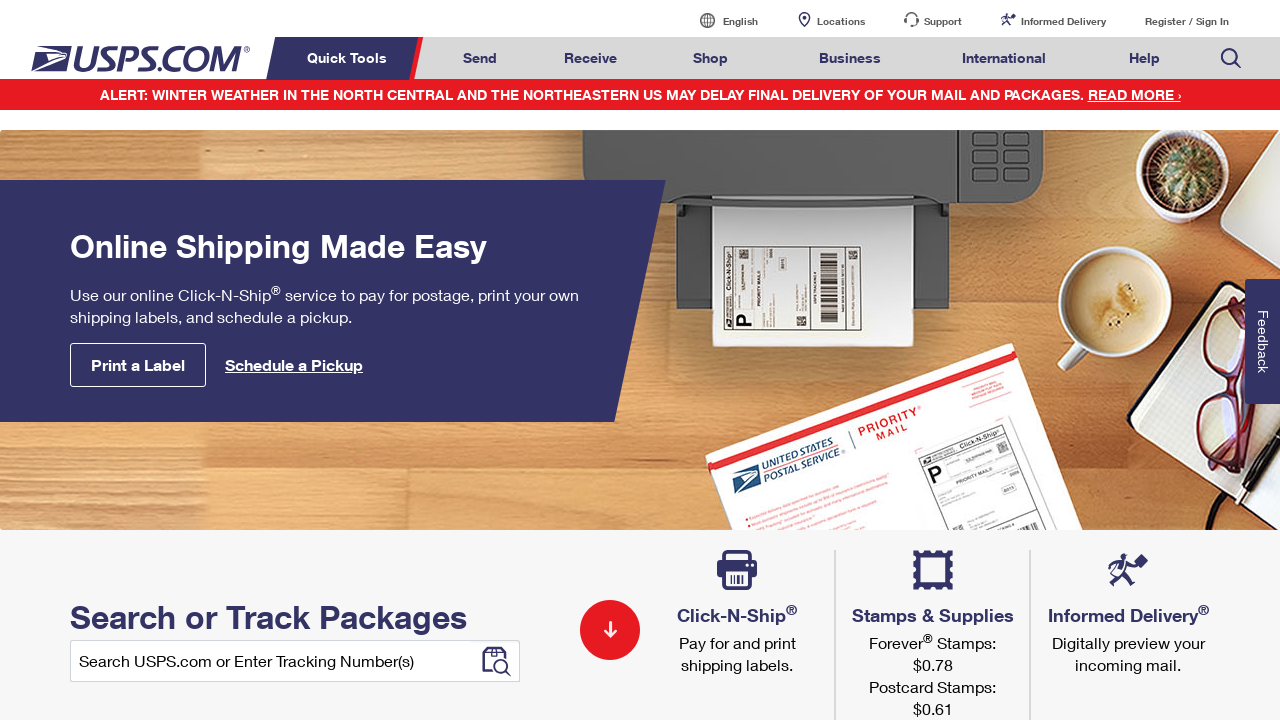

Waited 2 seconds for page to load
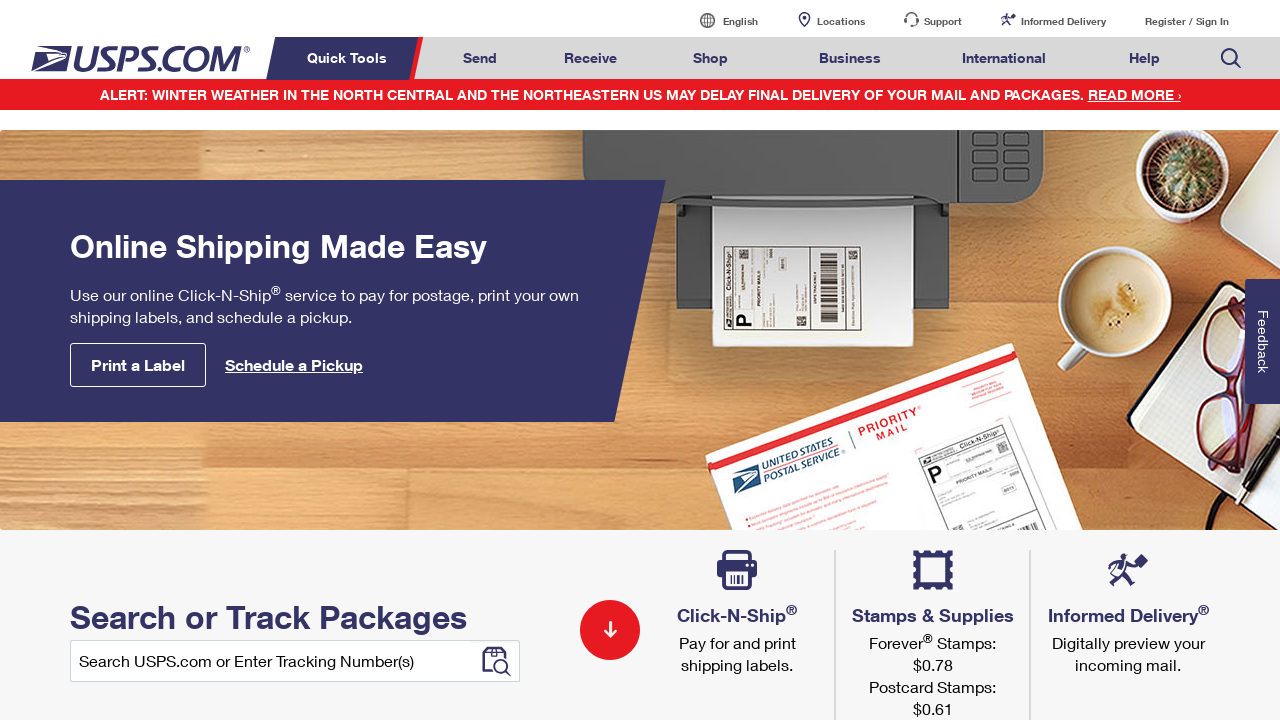

Hovered over Mail & Ship navigation tab to reveal dropdown menu at (480, 58) on #mail-ship-width
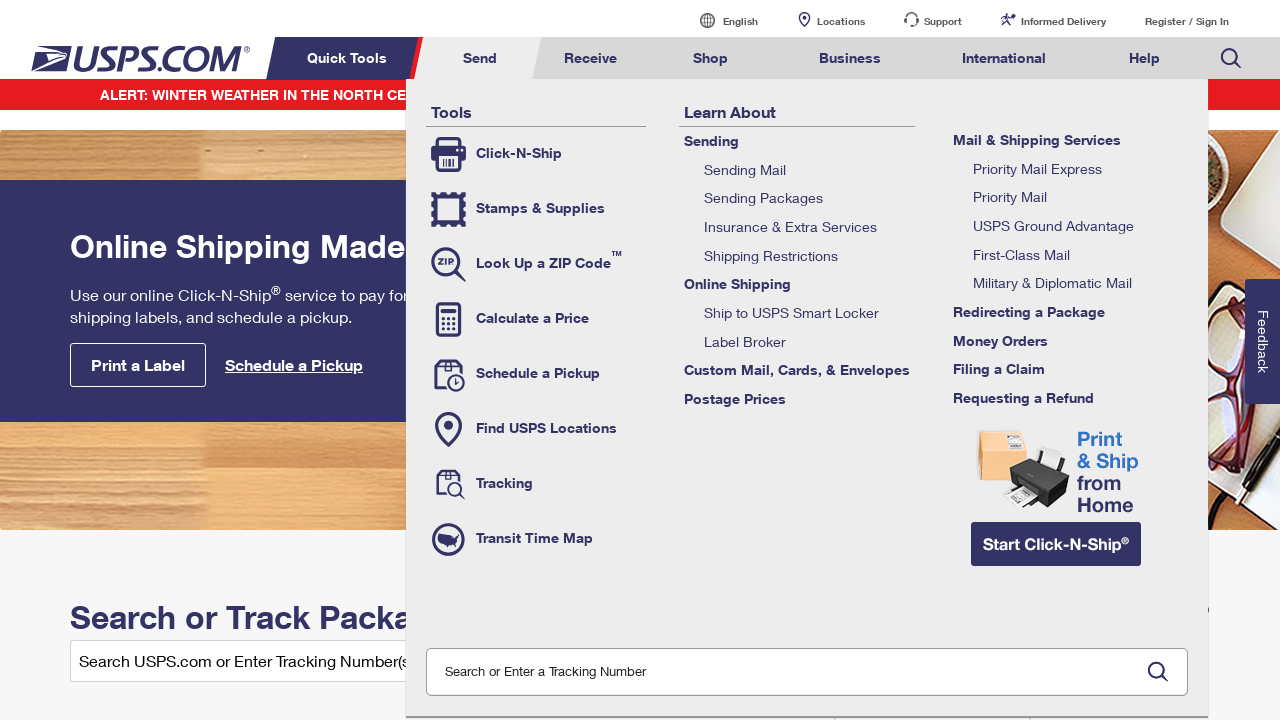

Hovered over Tracking link in dropdown menu at (536, 484) on xpath=//*[text()='Tracking'] >> nth=0
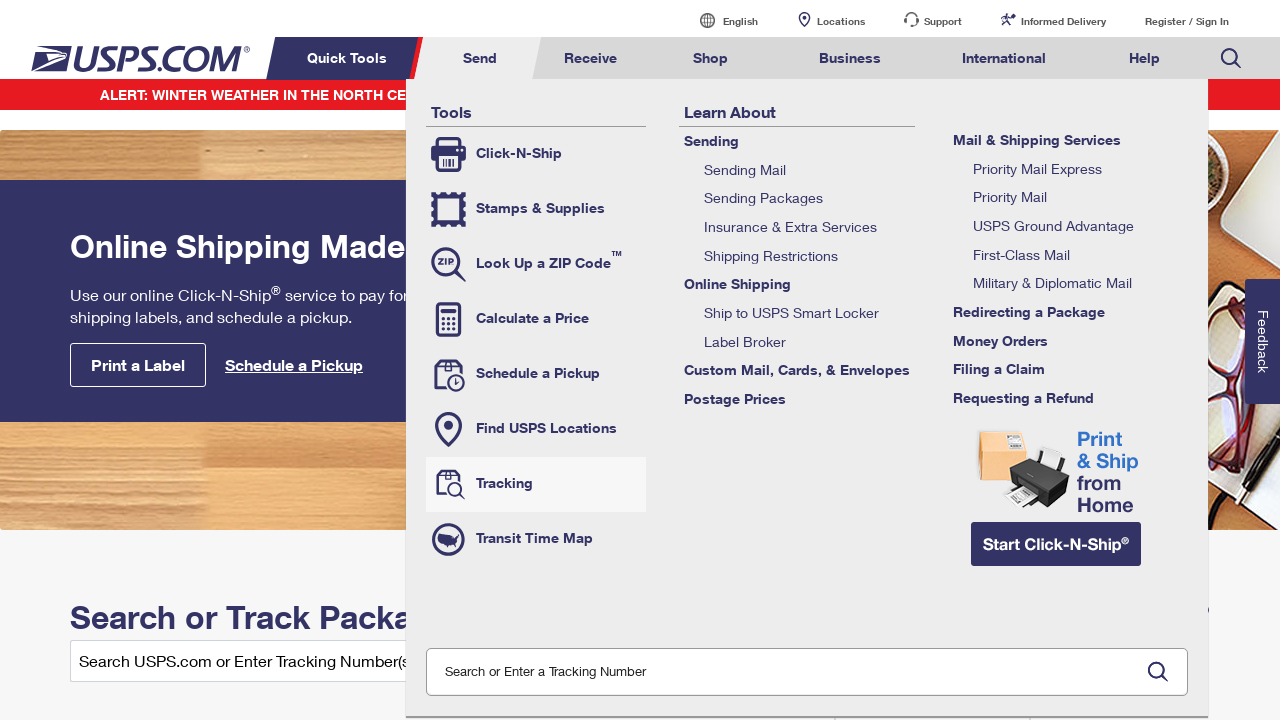

Clicked on Tracking link to navigate to tracking page at (536, 484) on xpath=//*[text()='Tracking'] >> nth=0
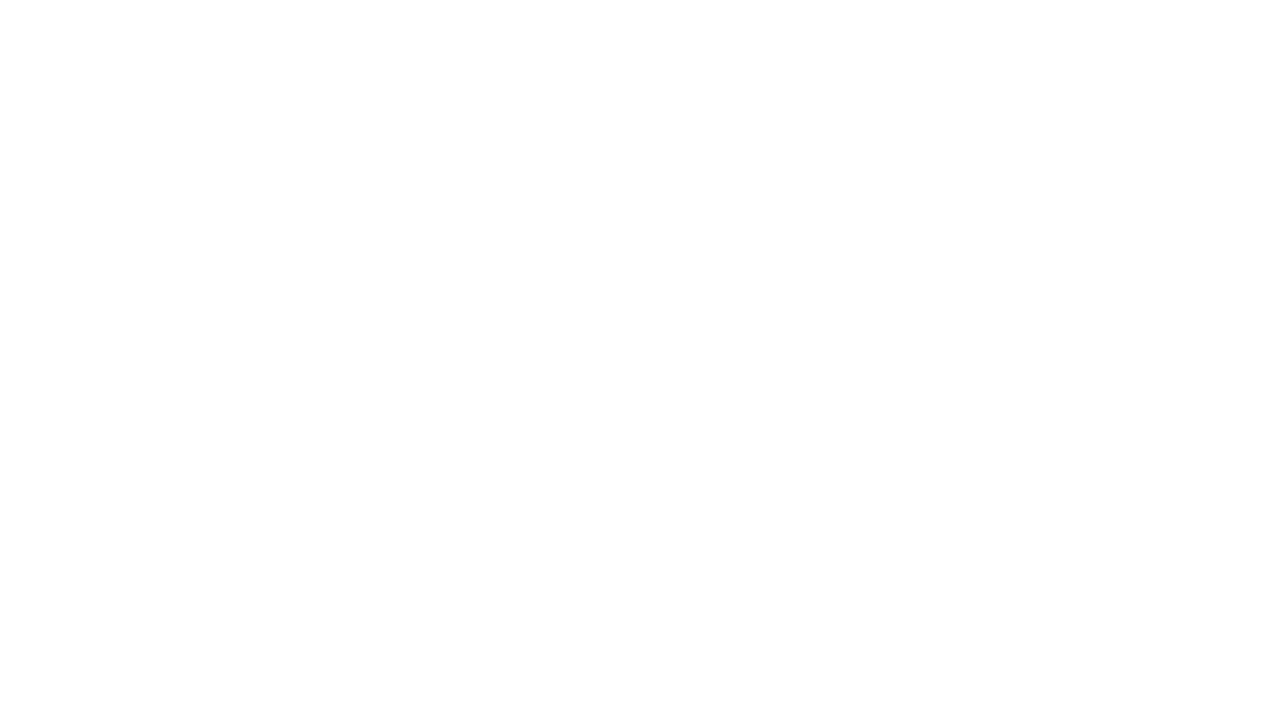

Failed to fill tracking input field: Locator.hover: Timeout 60000ms exceeded.
Call log:
  - waiting for locator("#tracking-input")
 on #tracking-input
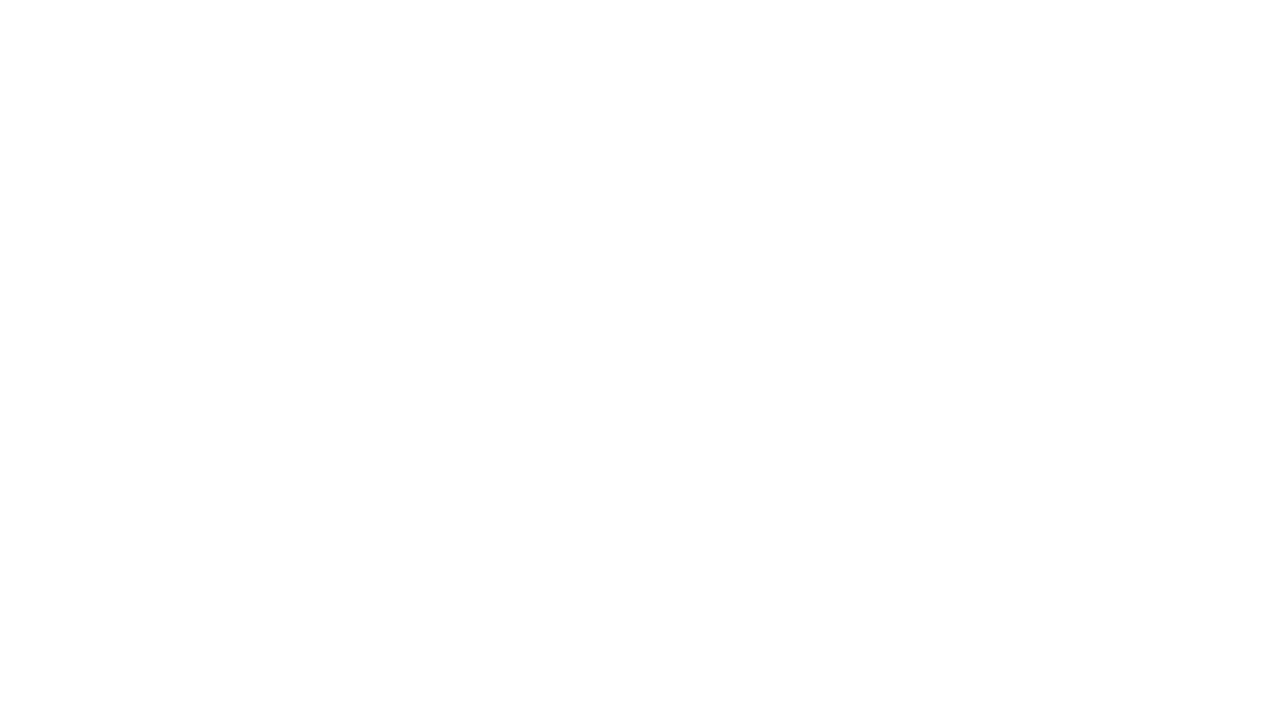

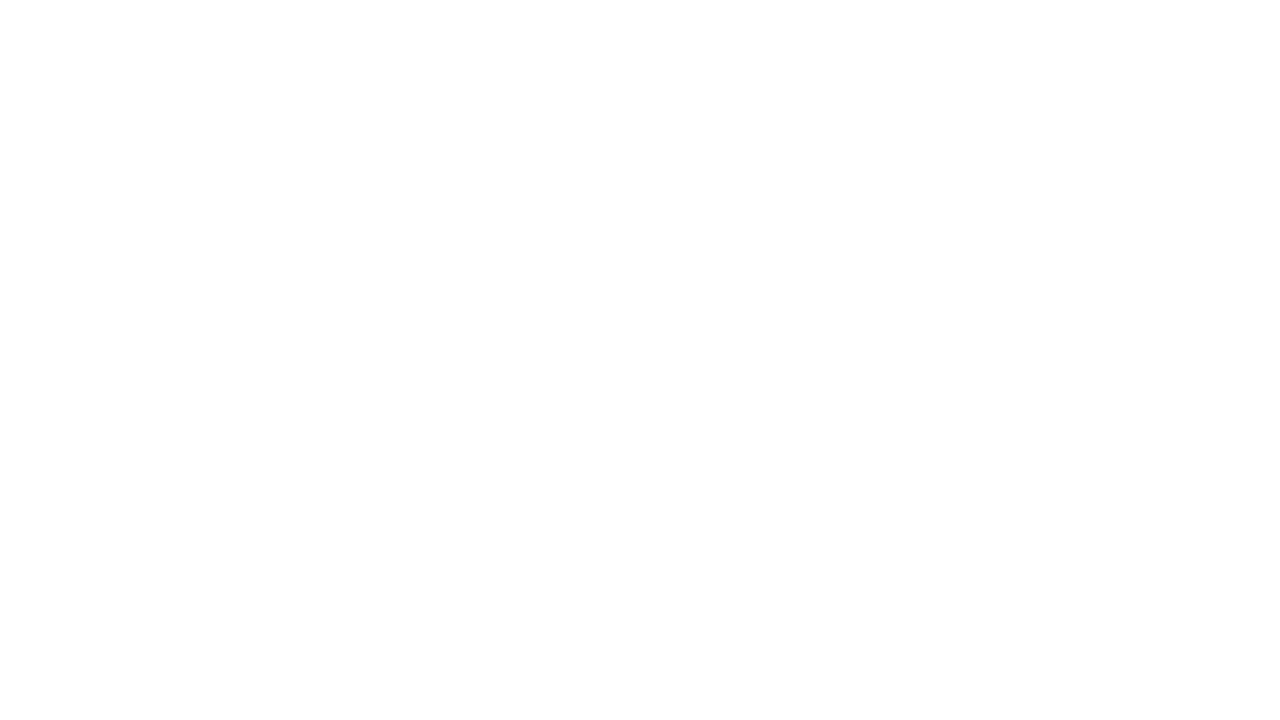